Tests alert handling by triggering alerts and interacting with them

Starting URL: https://only-testing-blog.blogspot.com/2014/01/textbox.html

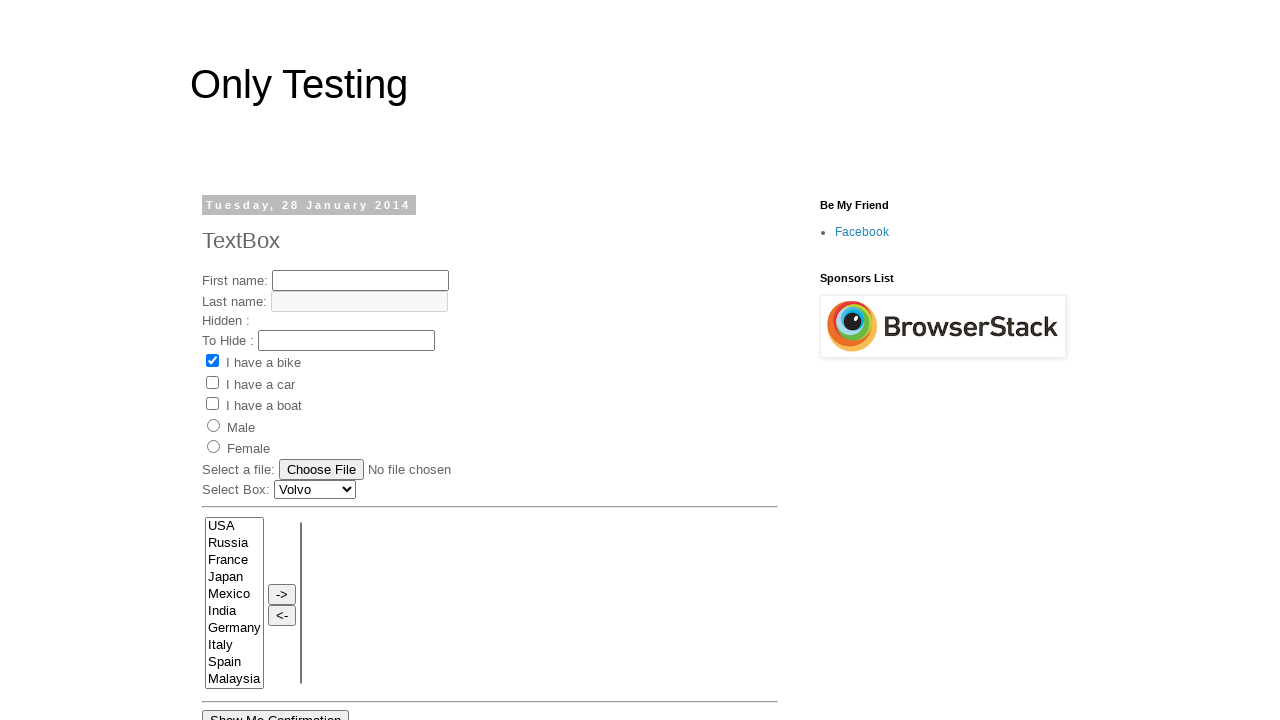

Clicked 'Show Me Alert' button to trigger alert dialog at (252, 360) on input[value='Show Me Alert']
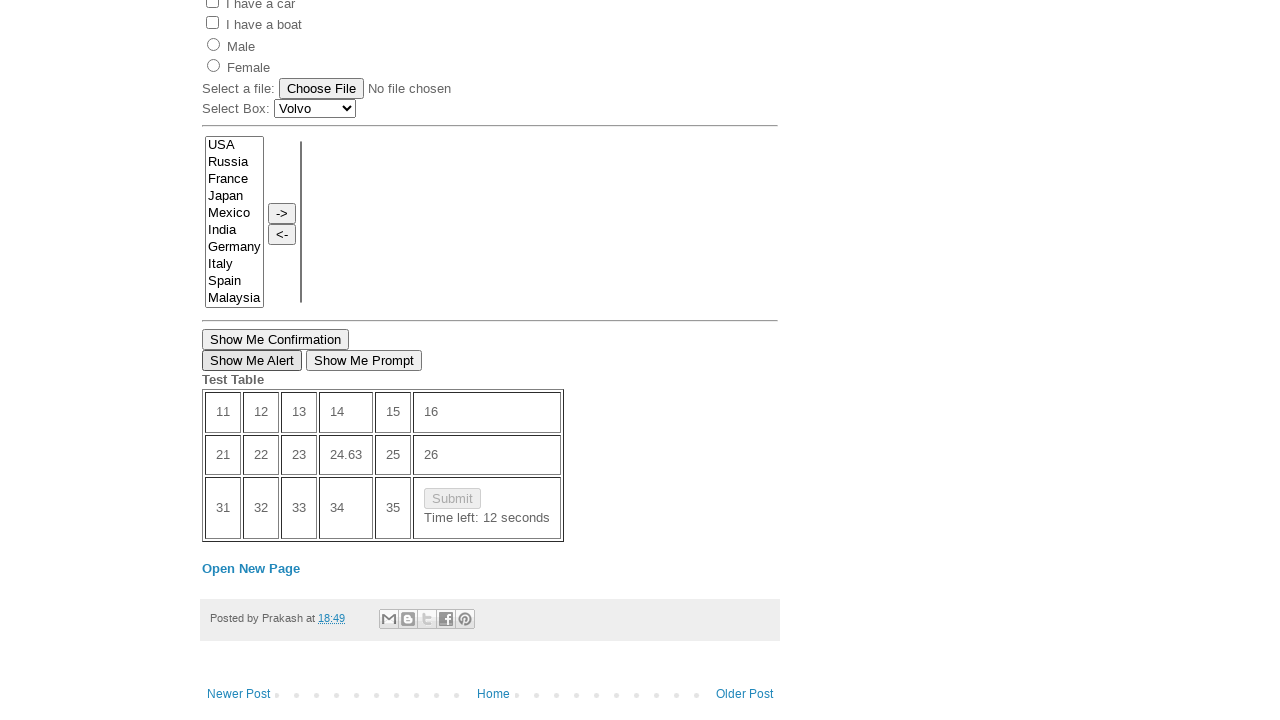

Set up dialog handler to accept alert
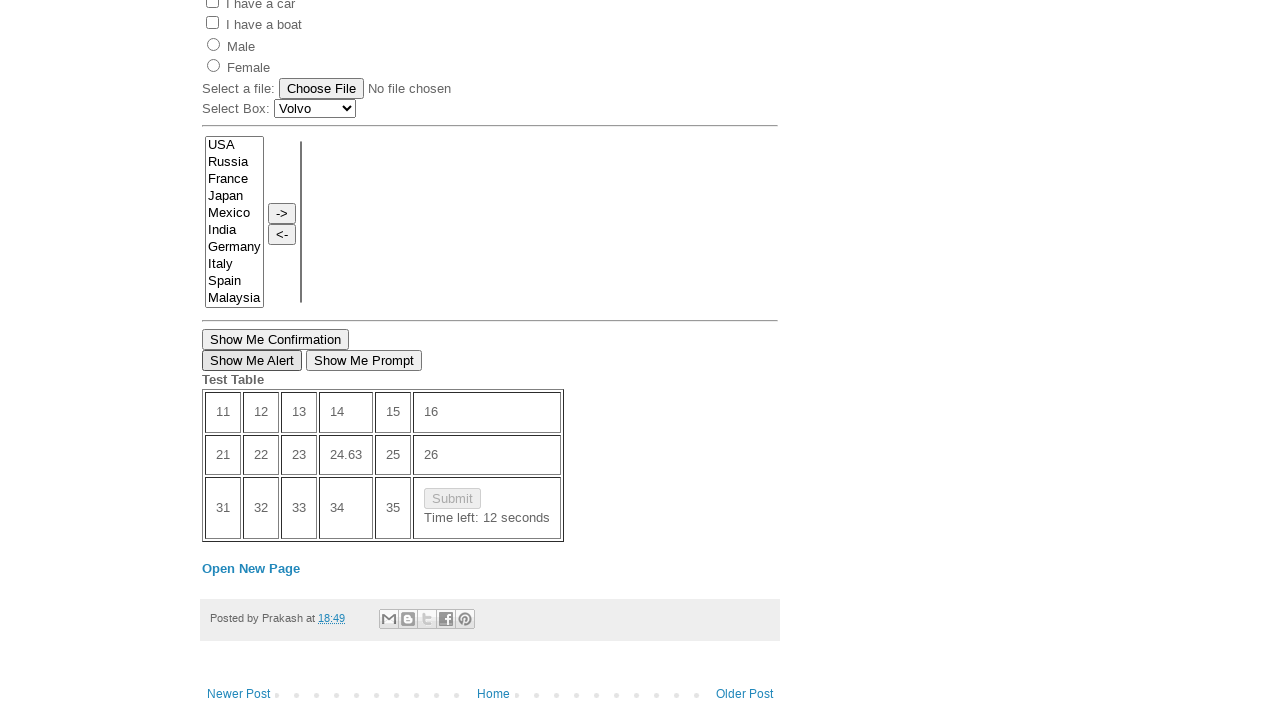

Clicked 'Show Me Prompt' button to trigger prompt dialog at (364, 360) on button:text('Show Me Prompt')
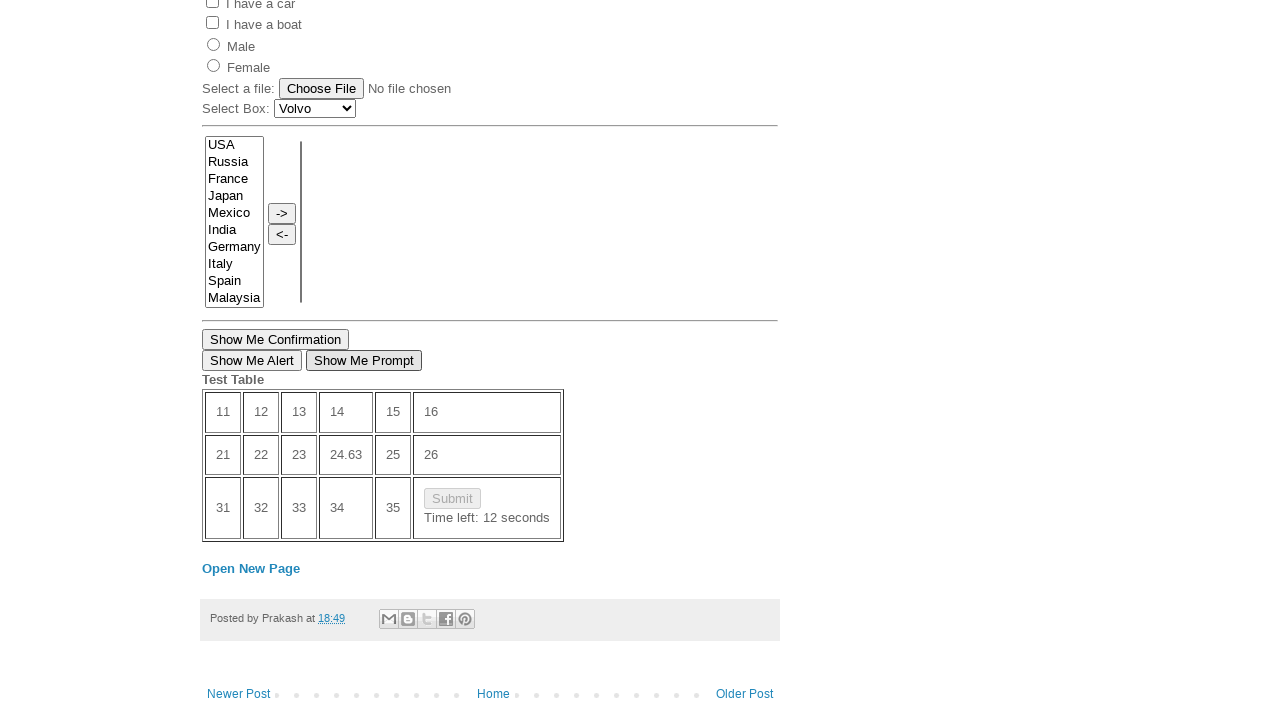

Set up dialog handler to accept prompt with input 'Kingsley'
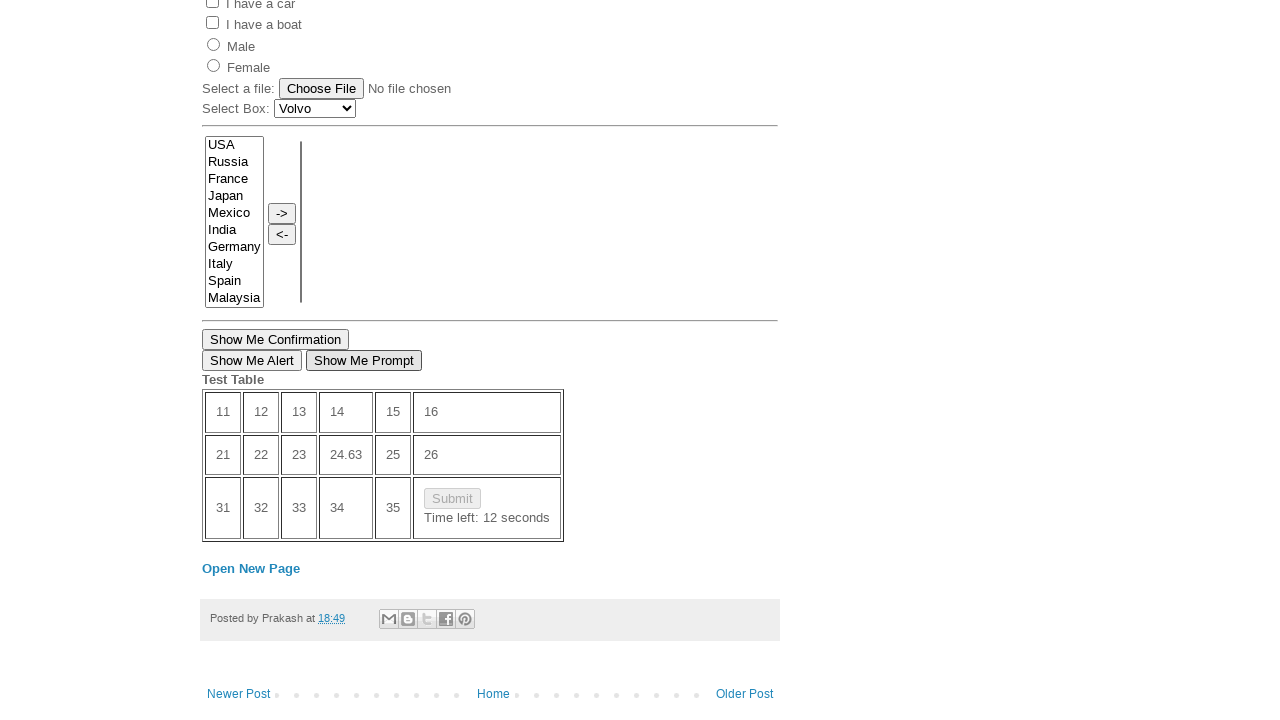

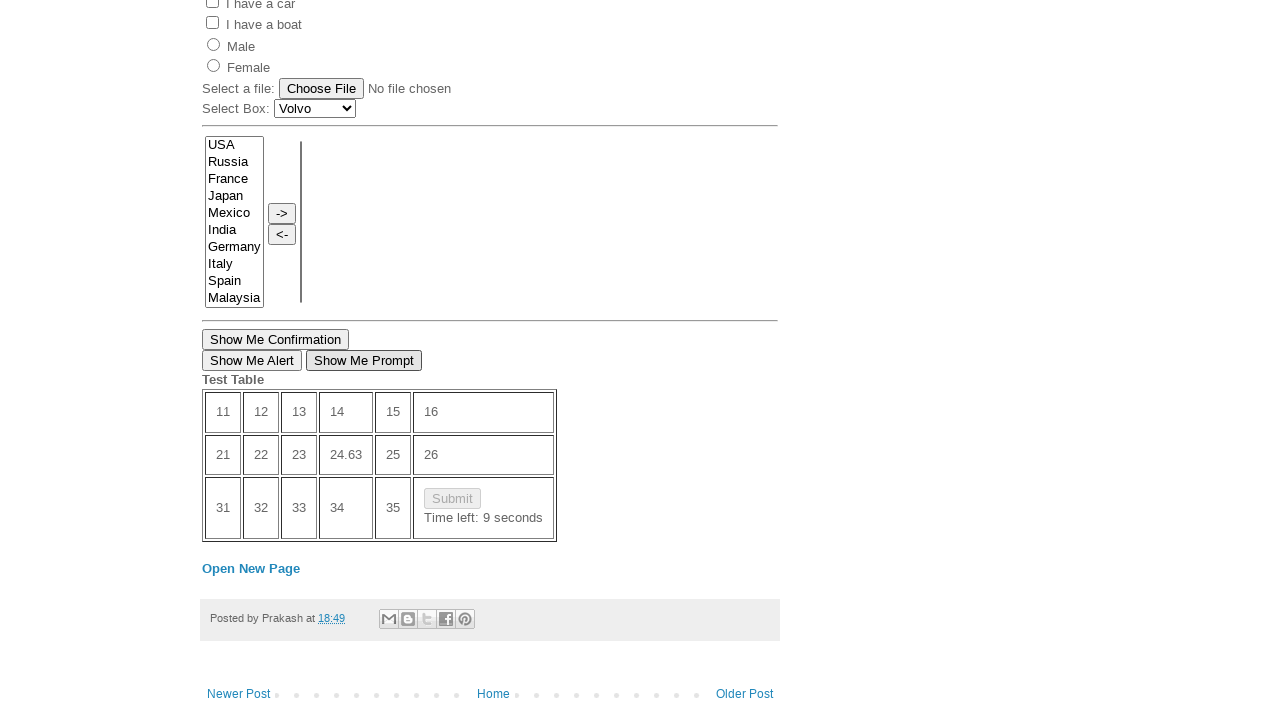